Tests JS Prompt by clicking the prompt button, dismissing it, and verifying the result message shows null was entered

Starting URL: https://the-internet.herokuapp.com/javascript_alerts

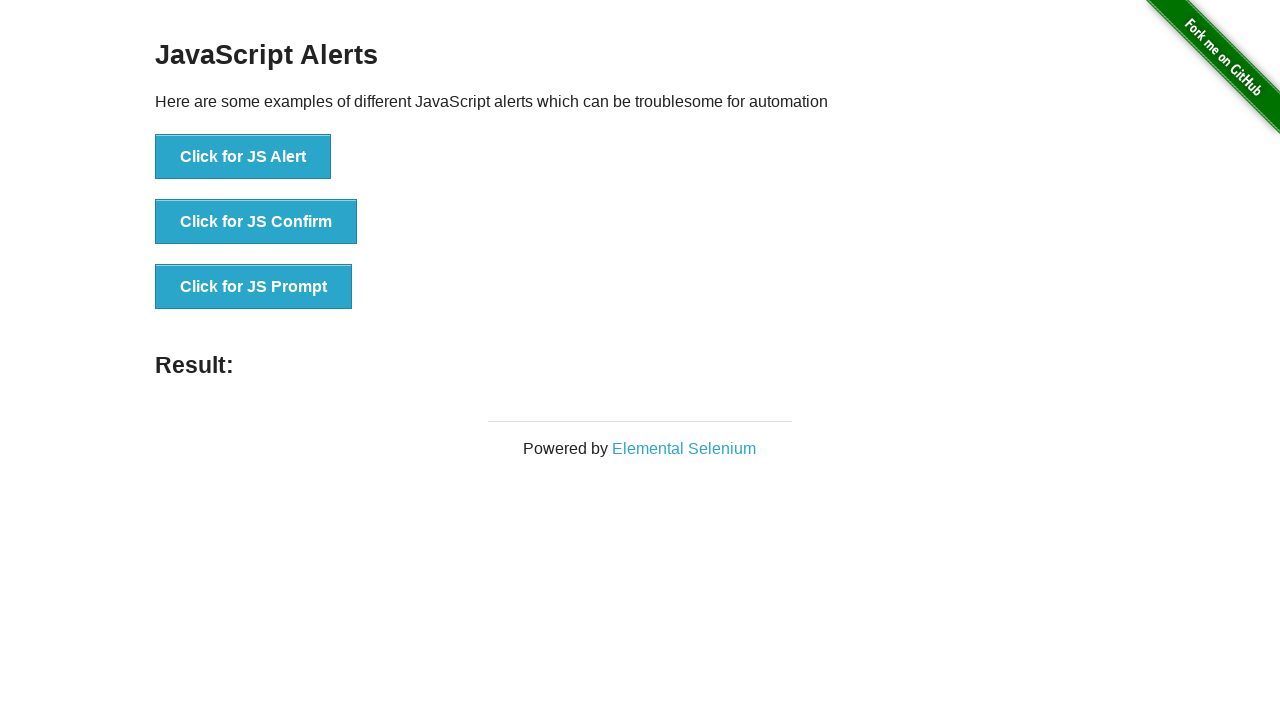

Set up dialog handler to dismiss the prompt
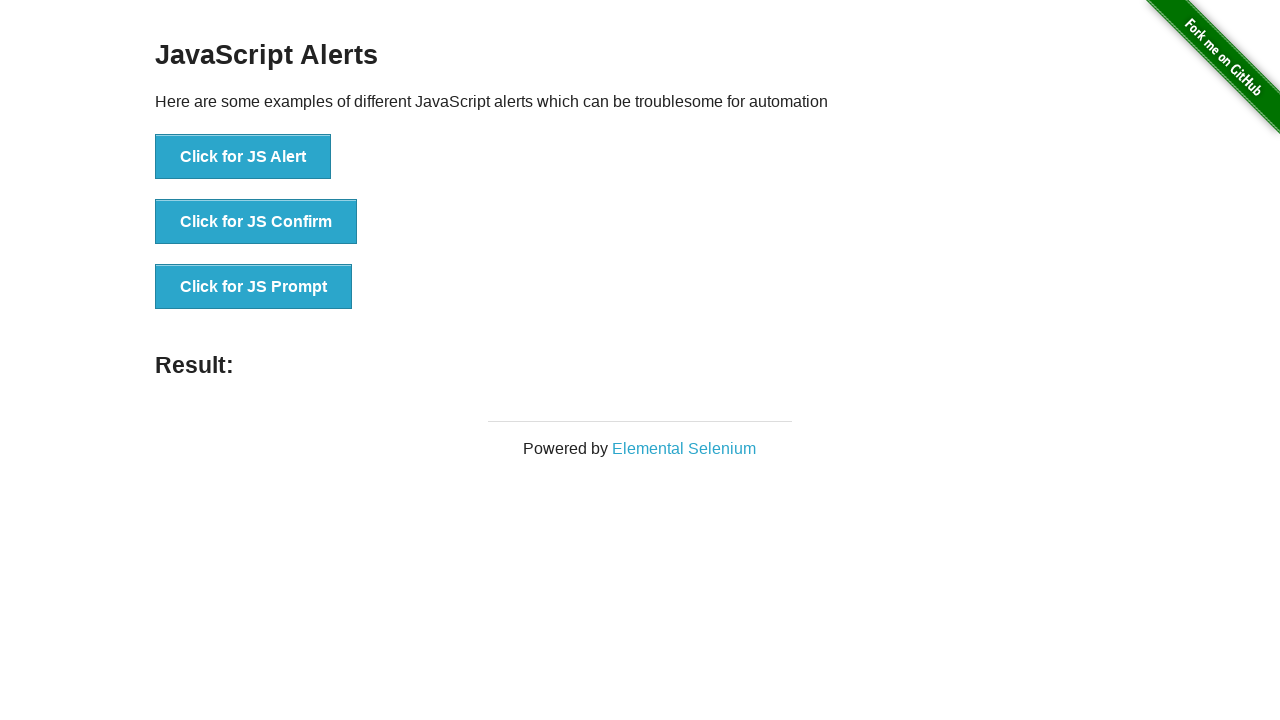

Clicked the JS Prompt button at (254, 287) on button[onclick*='jsPrompt']
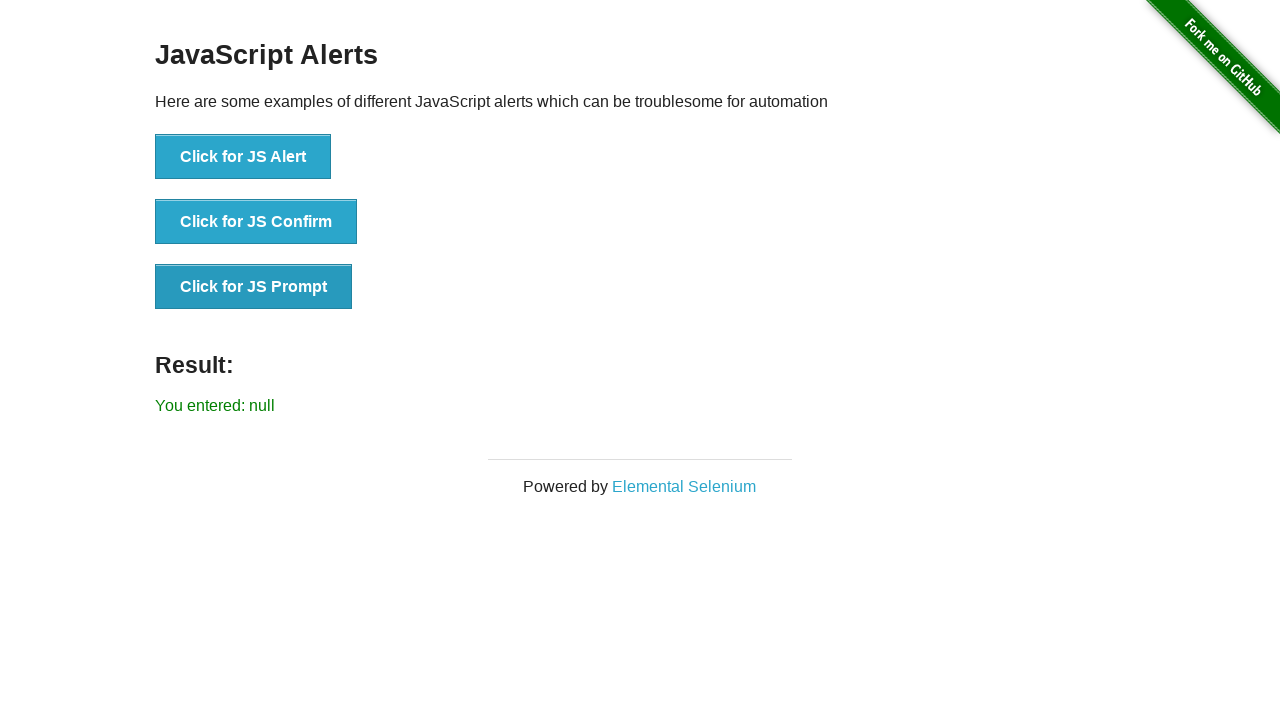

Waited for result message to appear
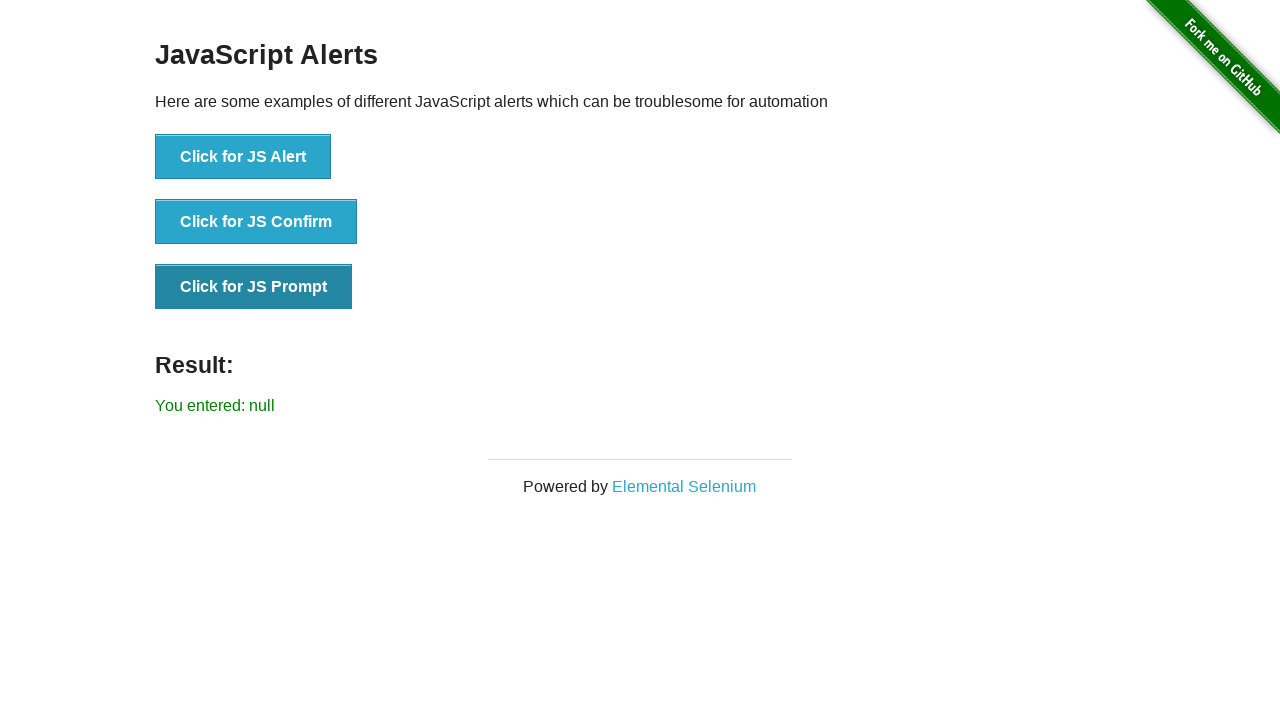

Retrieved result message text content
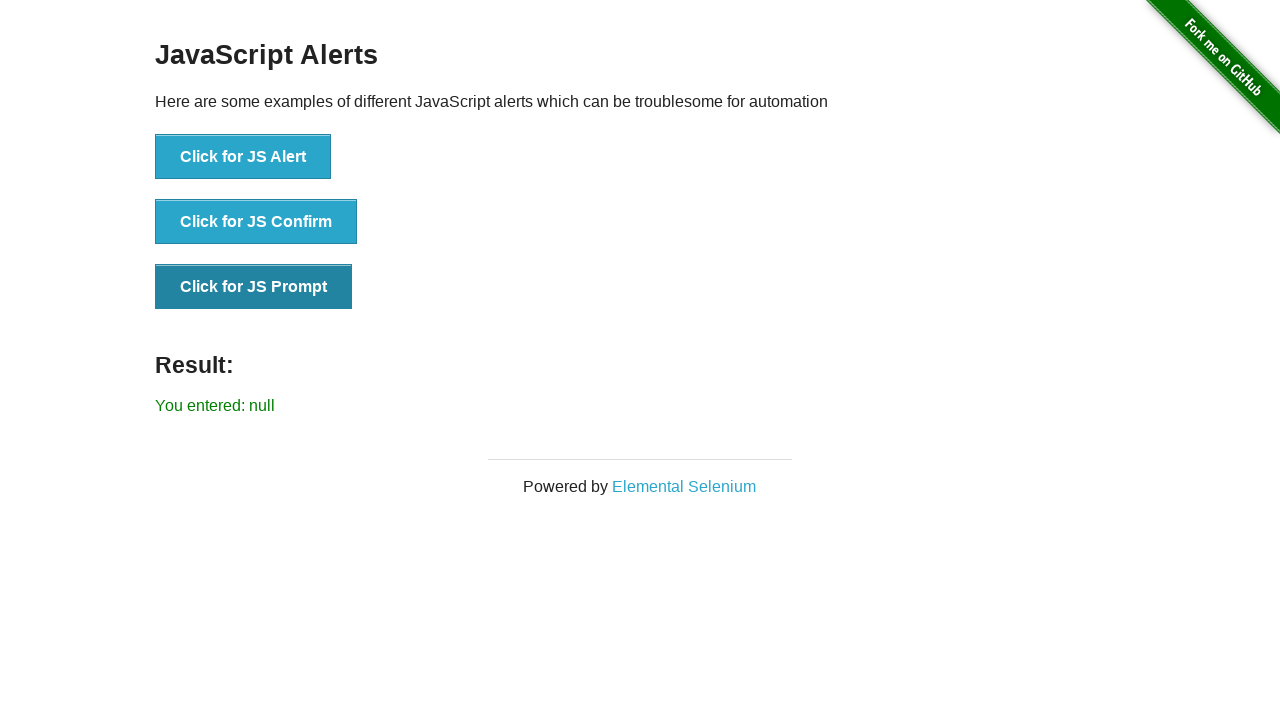

Verified result message shows 'You entered: null'
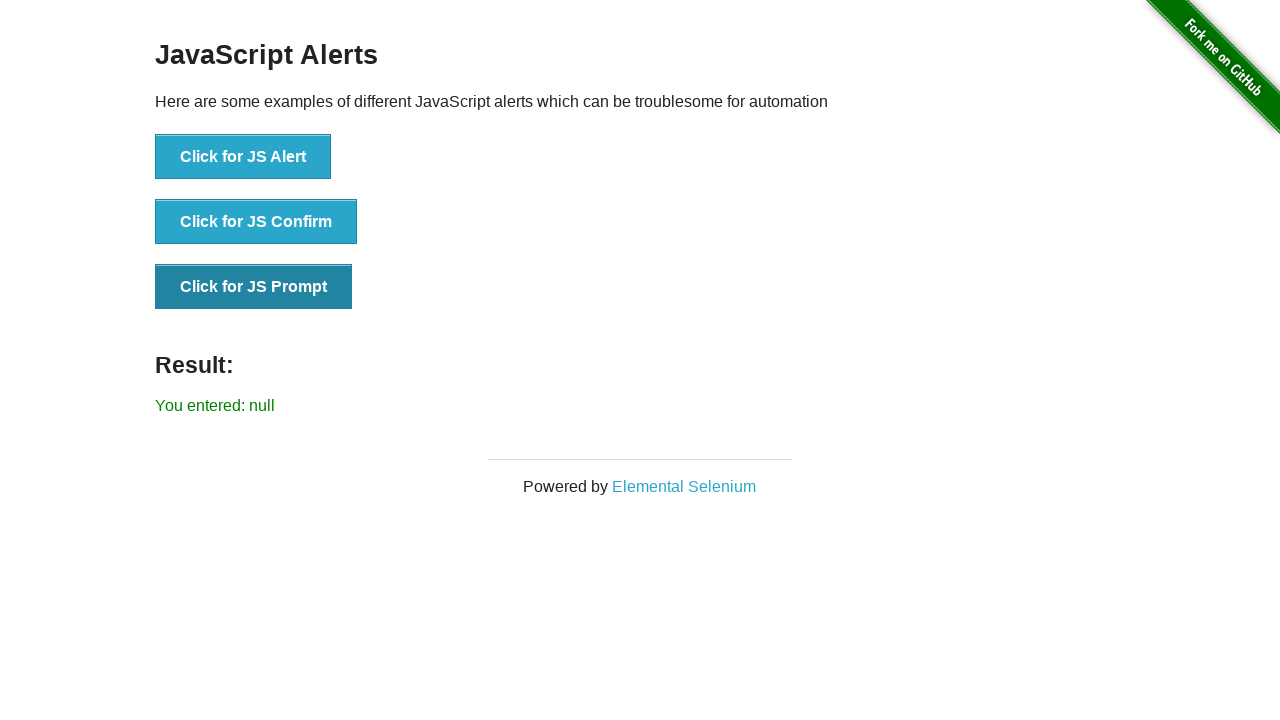

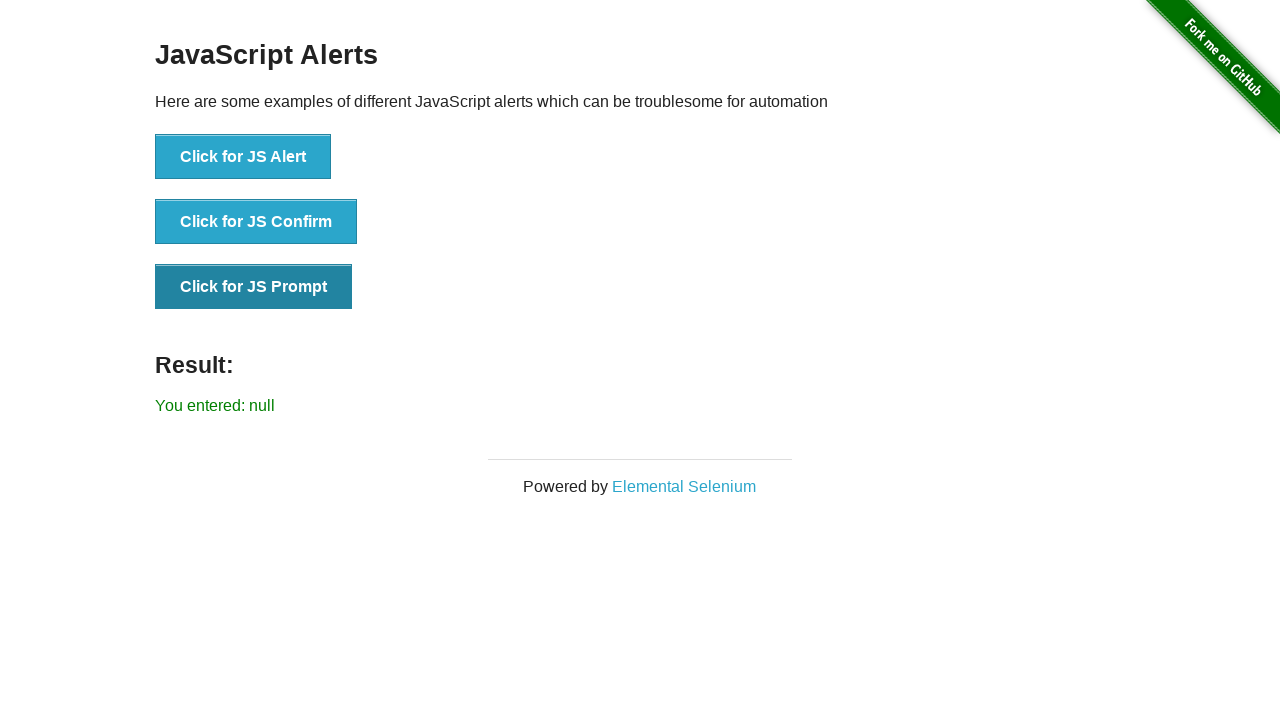